Navigates to a page with alerts, hovers over an element, then navigates to an alert demo page and handles an alert dialog by accepting it

Starting URL: https://grotechminds.com/automate-me/

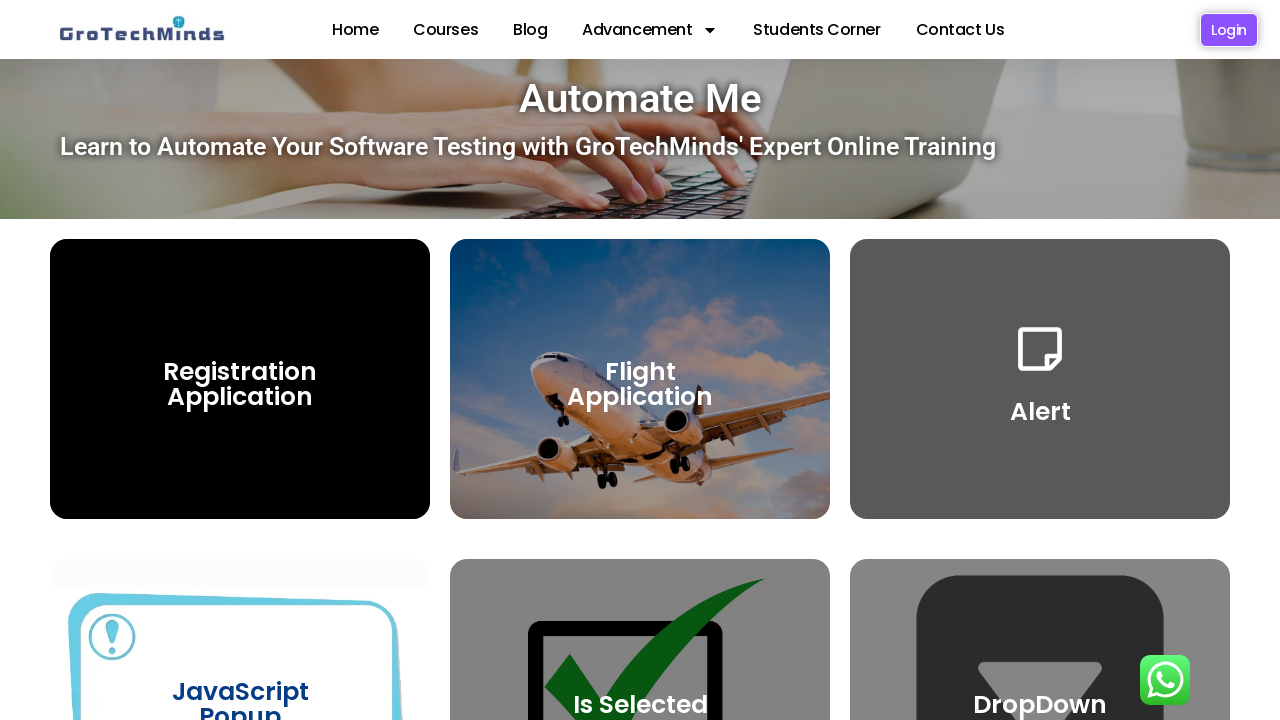

Hovered over alert window element at (1040, 412) on (//div[@data-id='7d83396']/div/div/div/div/div/h3)[1]
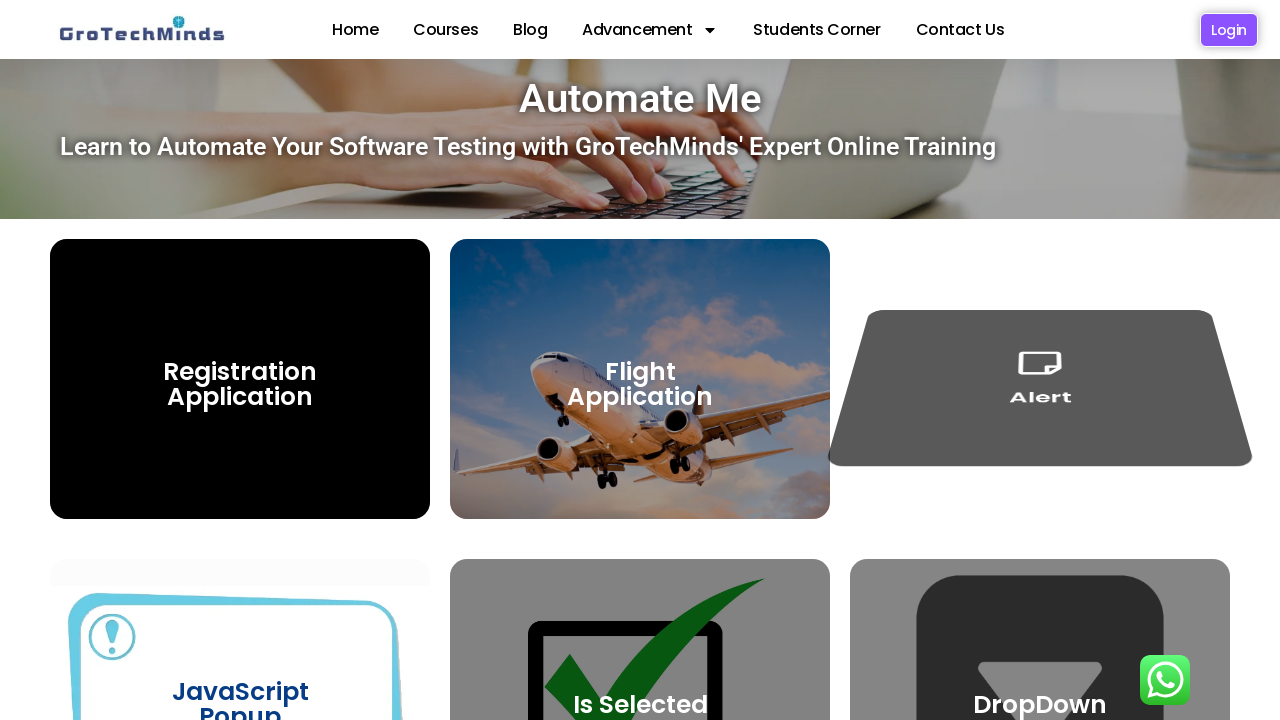

Navigated to alert demo page
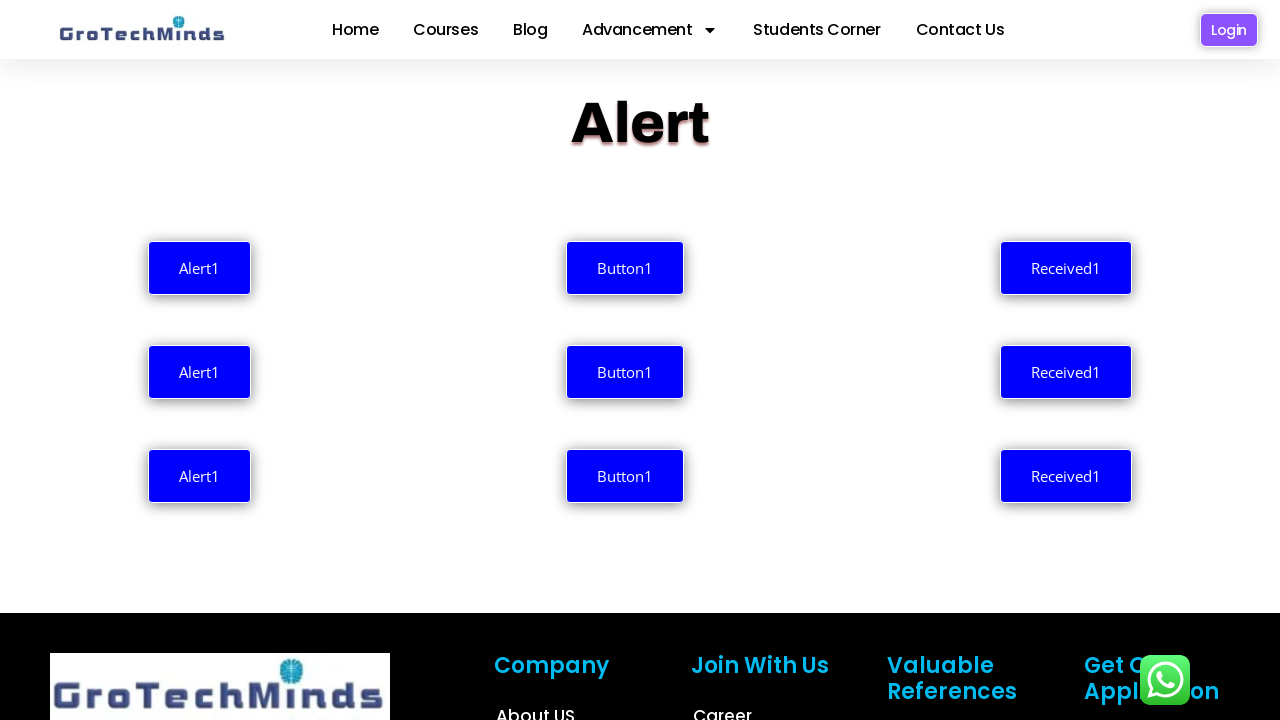

Clicked button to trigger alert dialog at (625, 268) on (//button[@class='bbb'])[2]
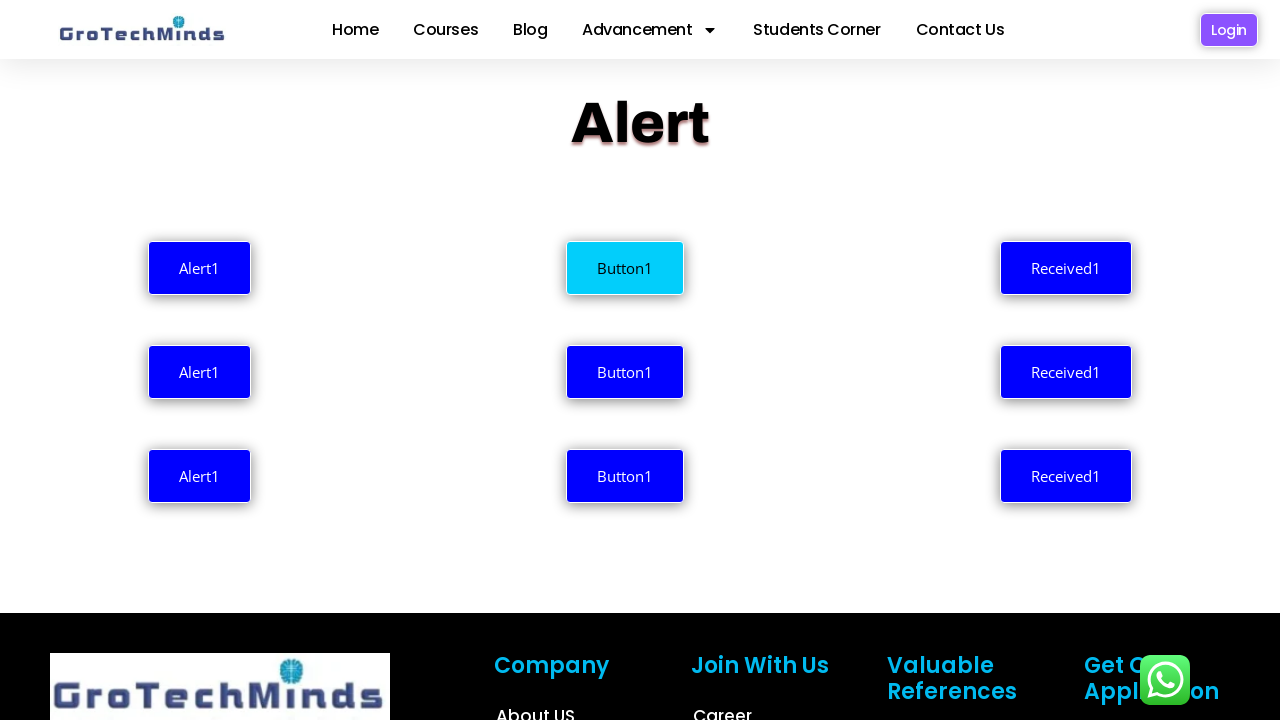

Set up dialog handler to accept alerts
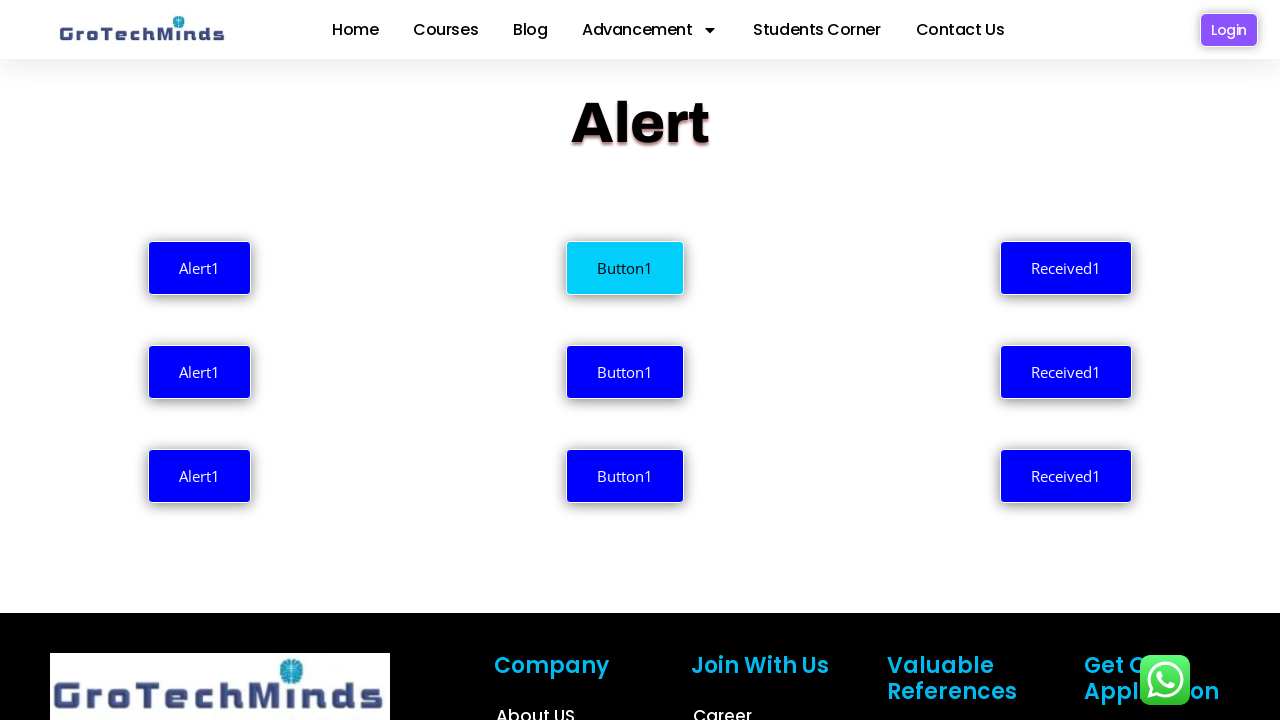

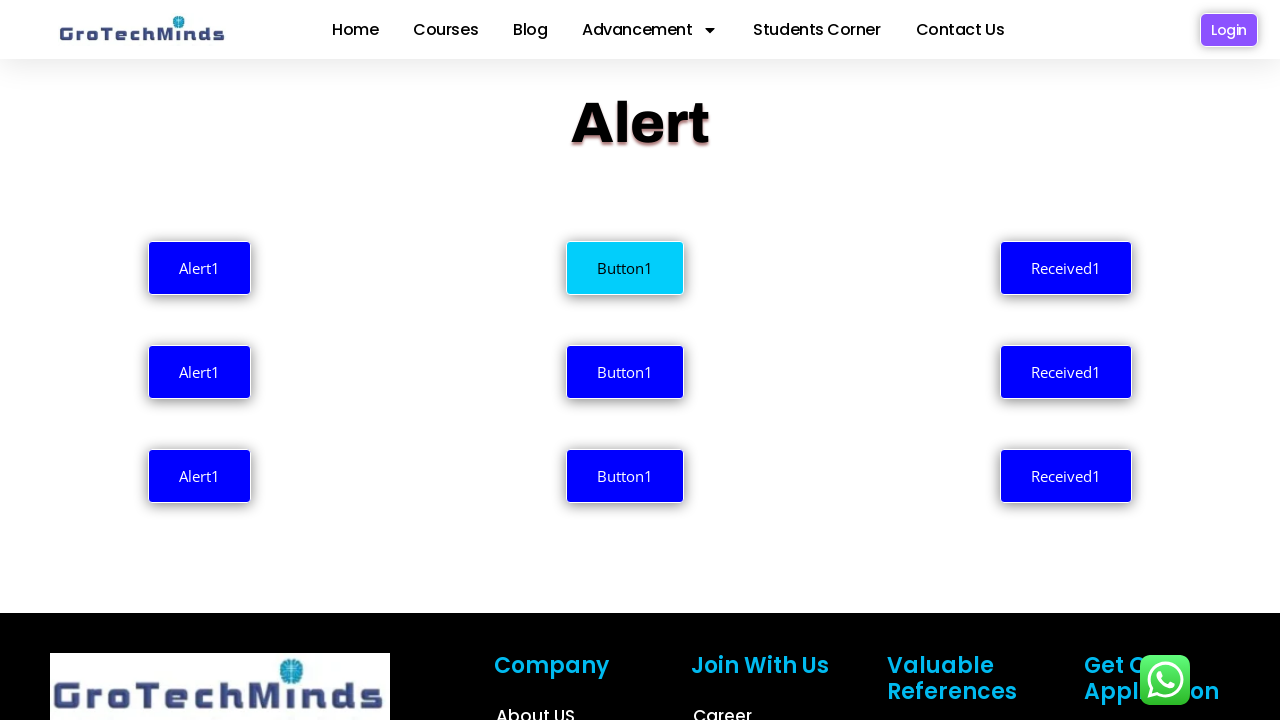